Tests JavaScript confirm dialog handling by triggering confirms and accepting/dismissing them

Starting URL: https://the-internet.herokuapp.com/

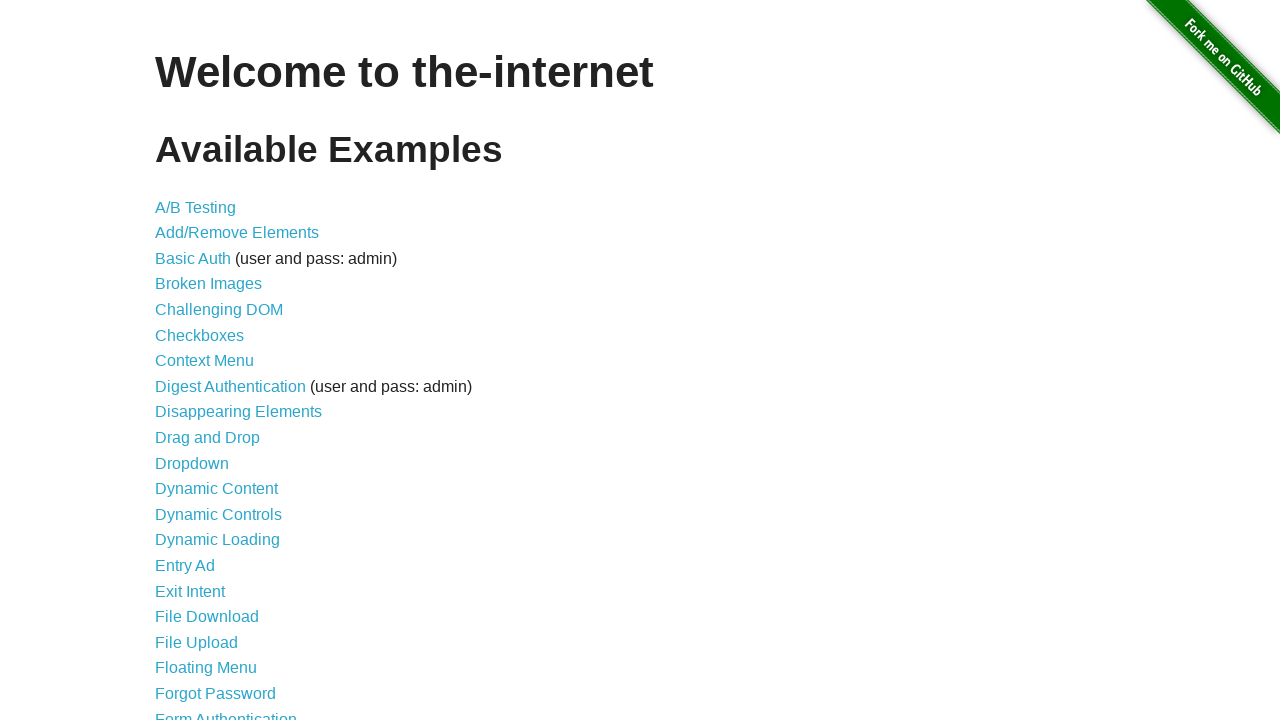

Set up dialog handler to accept confirm dialogs
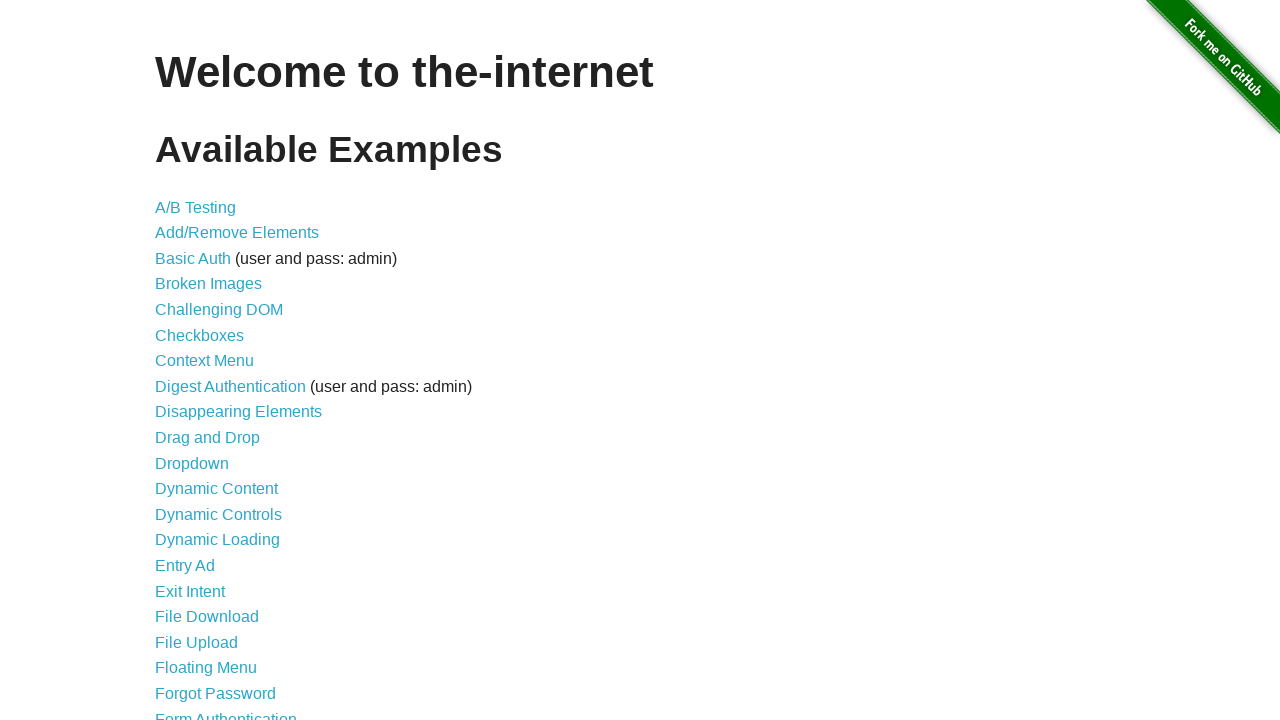

Clicked on JavaScript Alerts link at (214, 361) on internal:role=link[name="JavaScript Alerts"i]
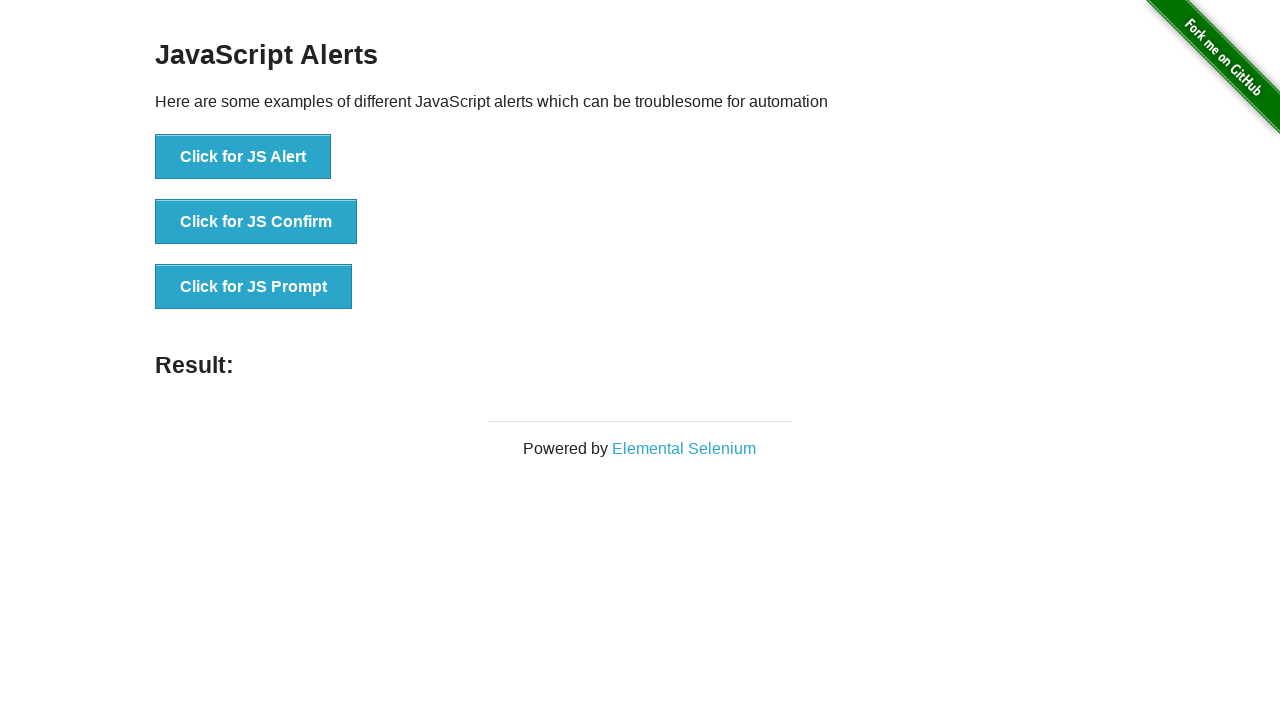

Clicked button to trigger JS Confirm dialog at (256, 222) on internal:role=button[name="Click for JS Confirm"i]
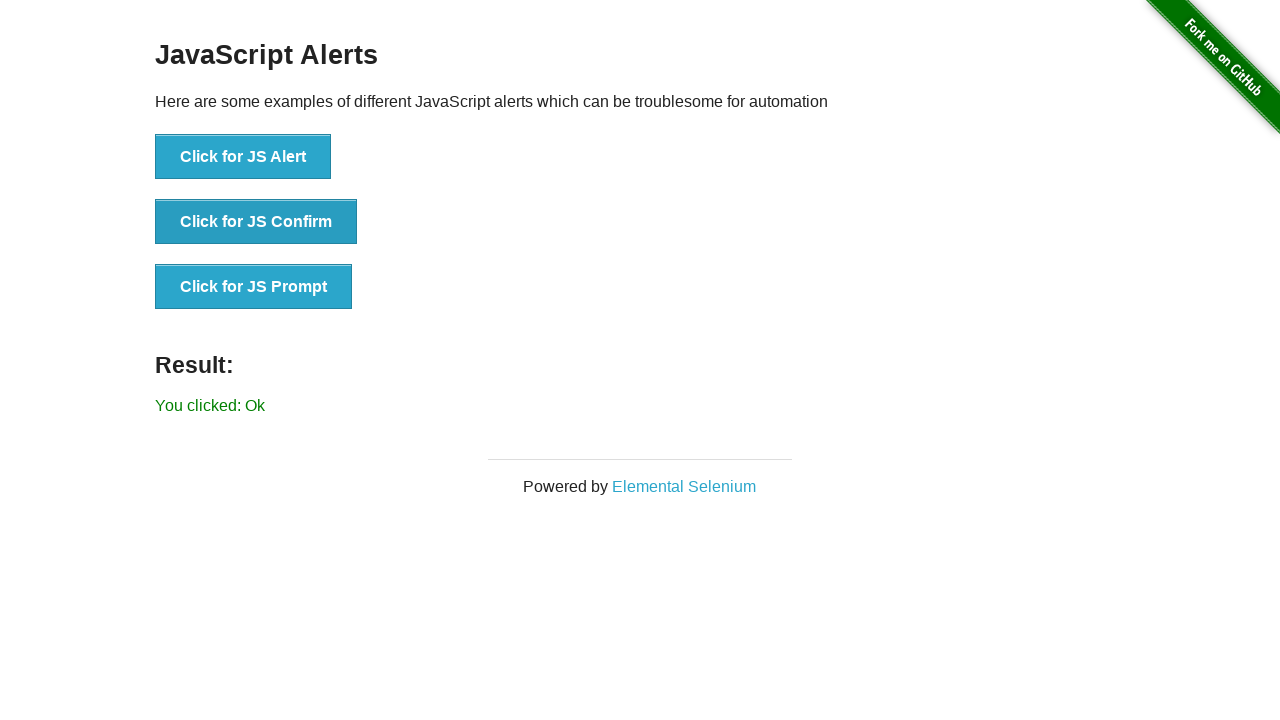

Waited for result element to appear
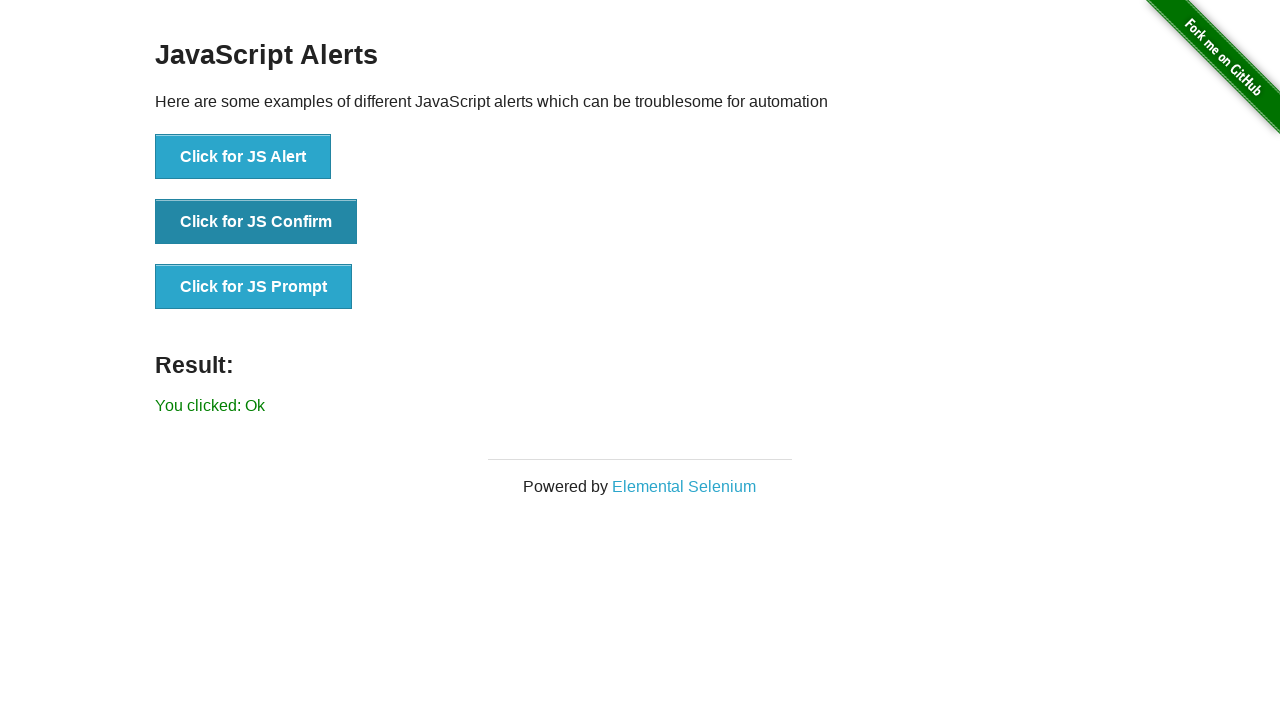

Navigated back to main page
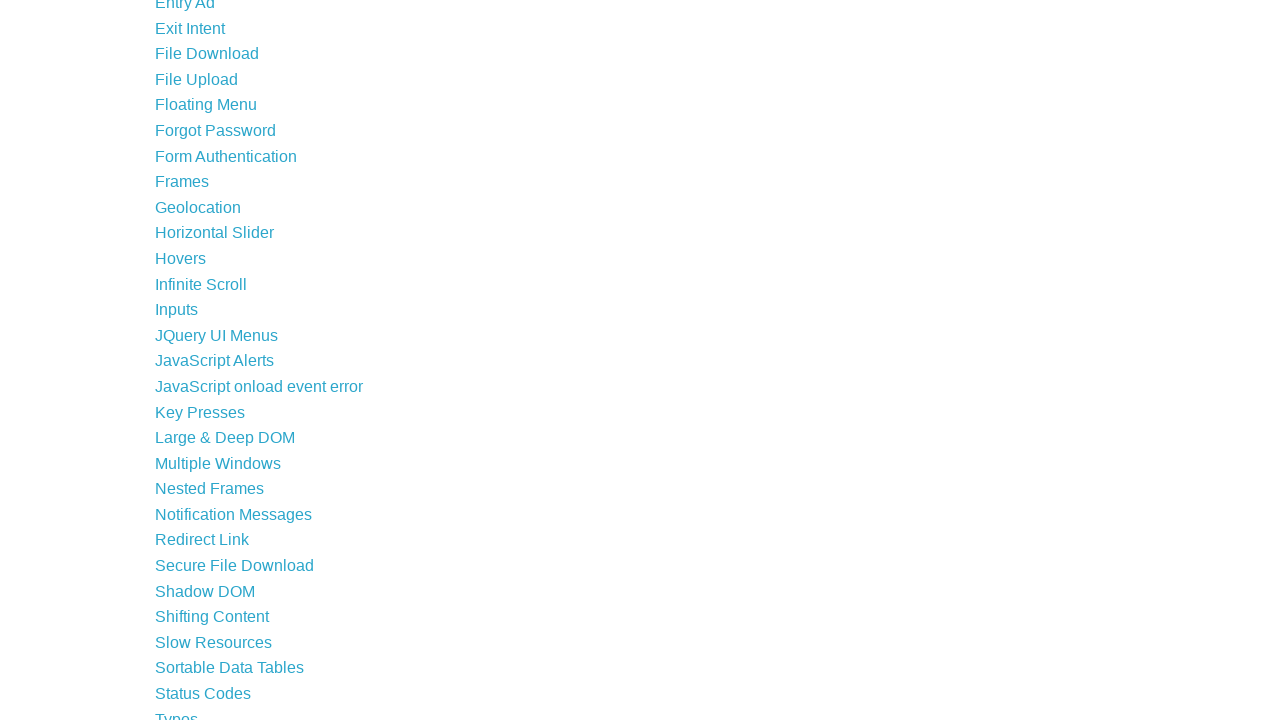

Clicked on JavaScript Alerts link again at (214, 361) on internal:role=link[name="JavaScript Alerts"i]
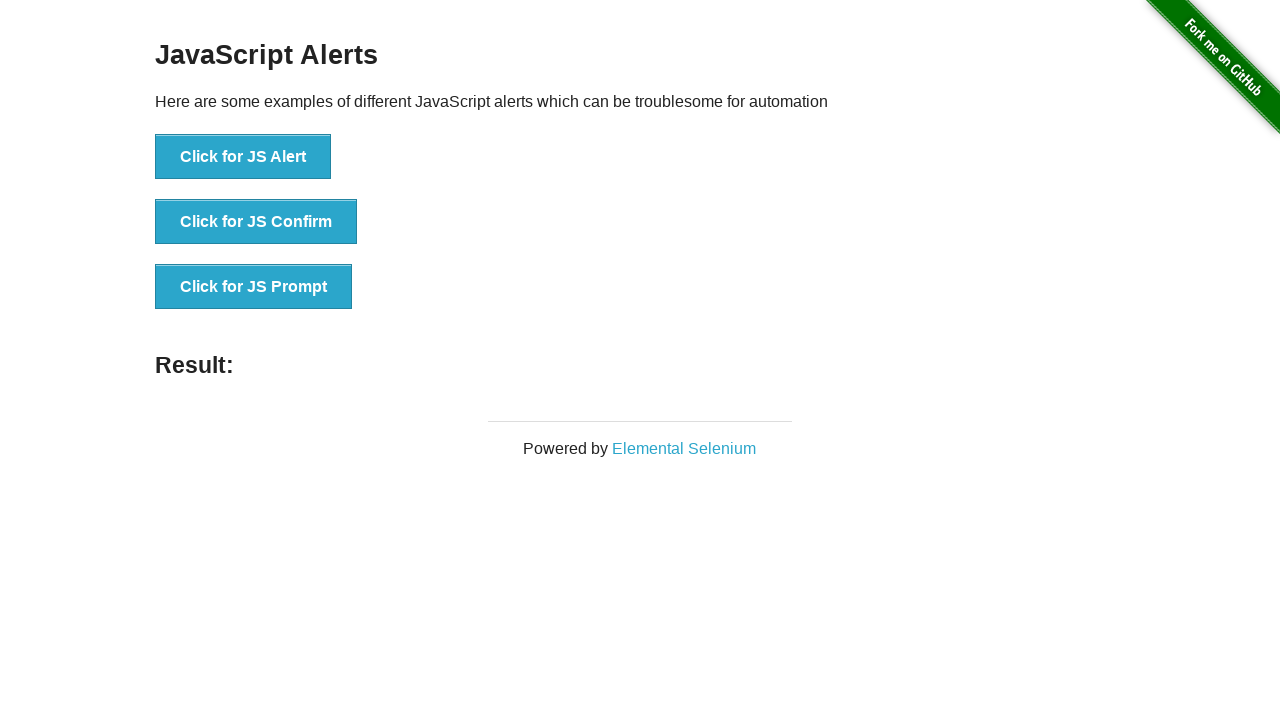

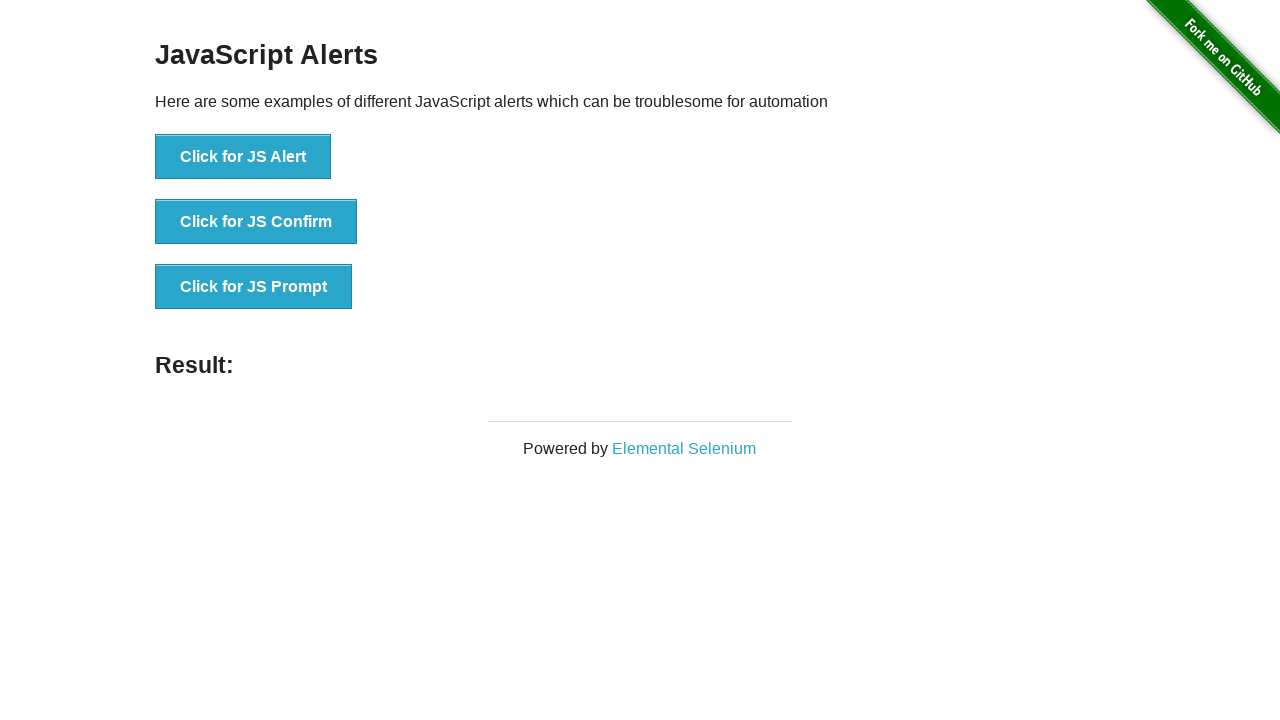